Tests drag and drop functionality by dragging an element and dropping it onto a target element

Starting URL: http://jqueryui.com/resources/demos/droppable/default.html

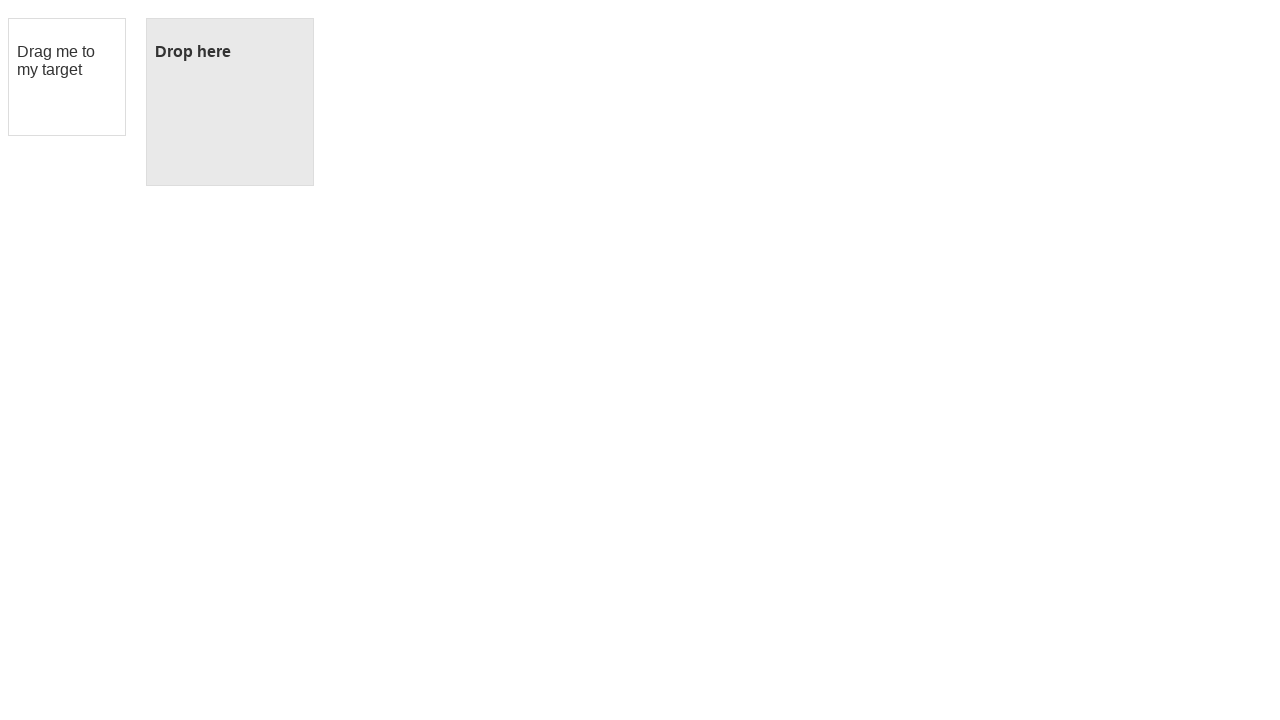

Located the draggable element
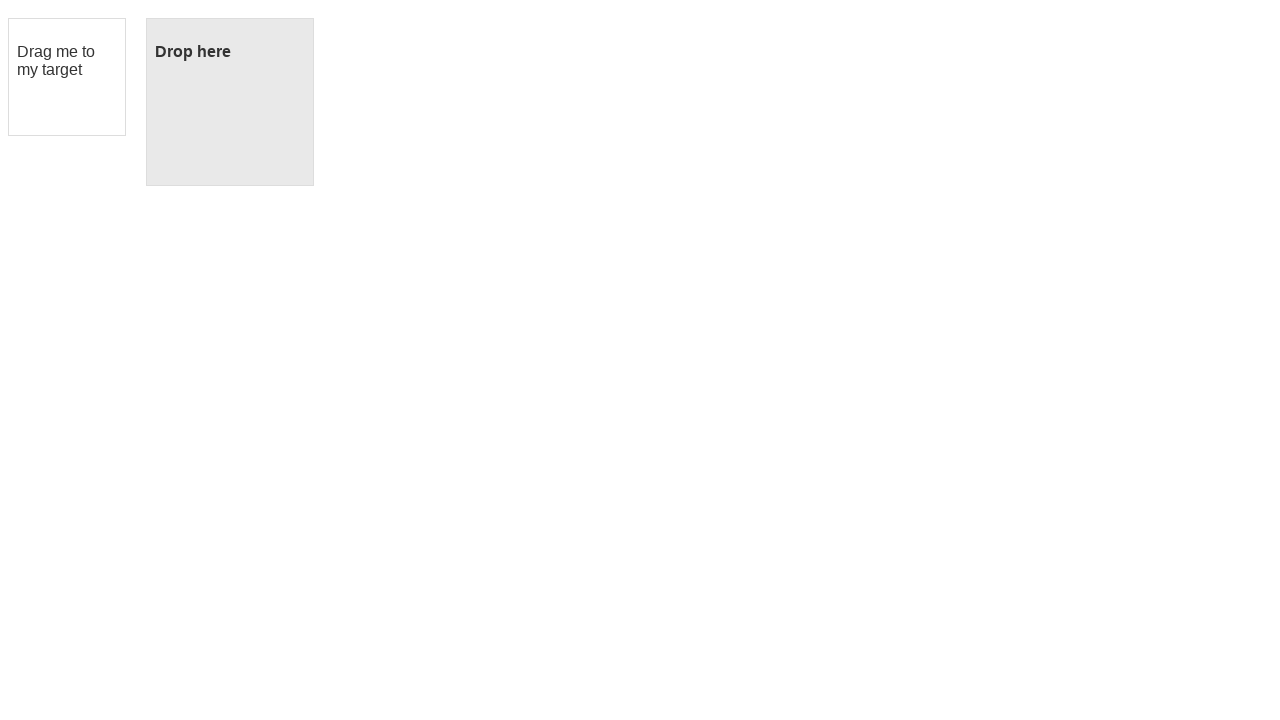

Located the droppable target element
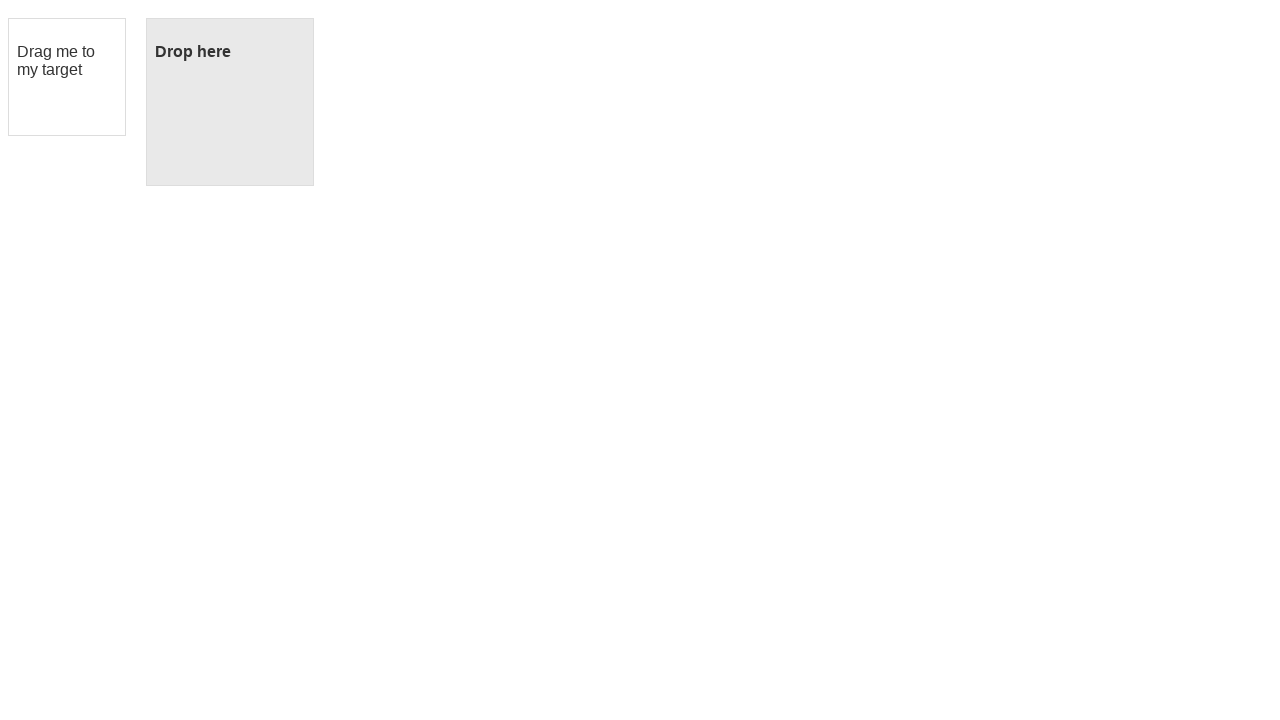

Dragged the element and dropped it onto the target at (230, 102)
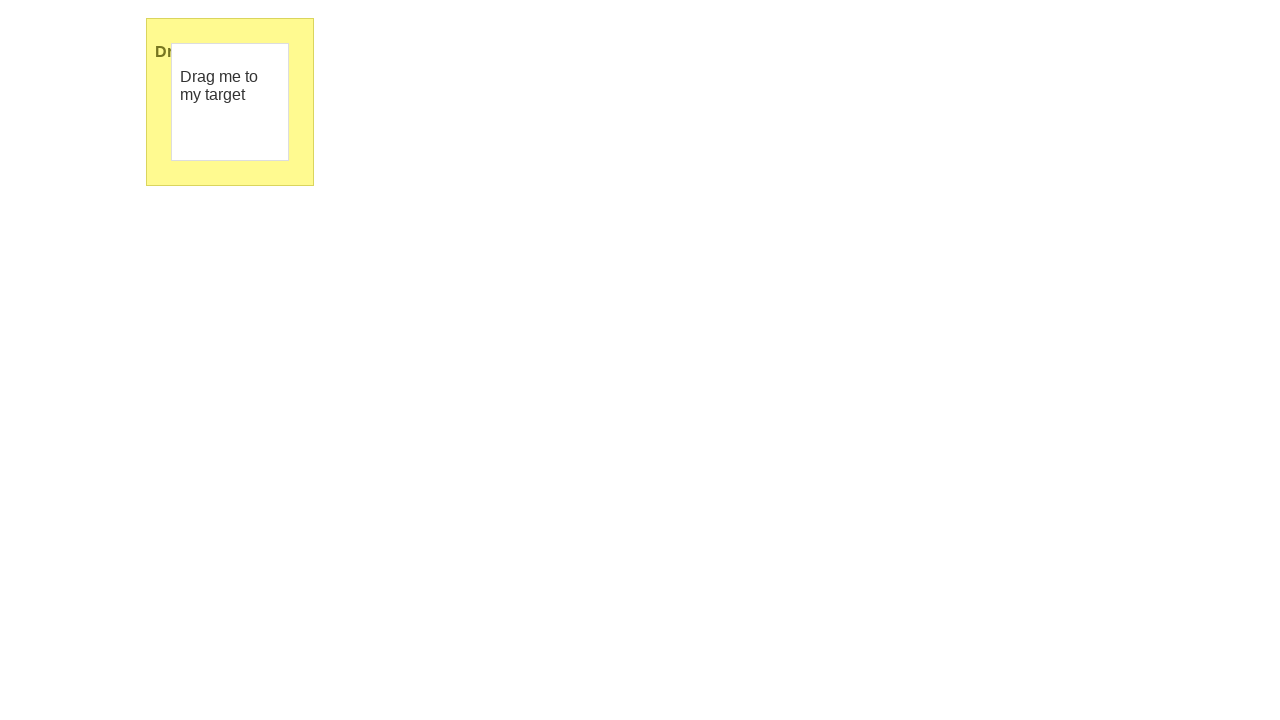

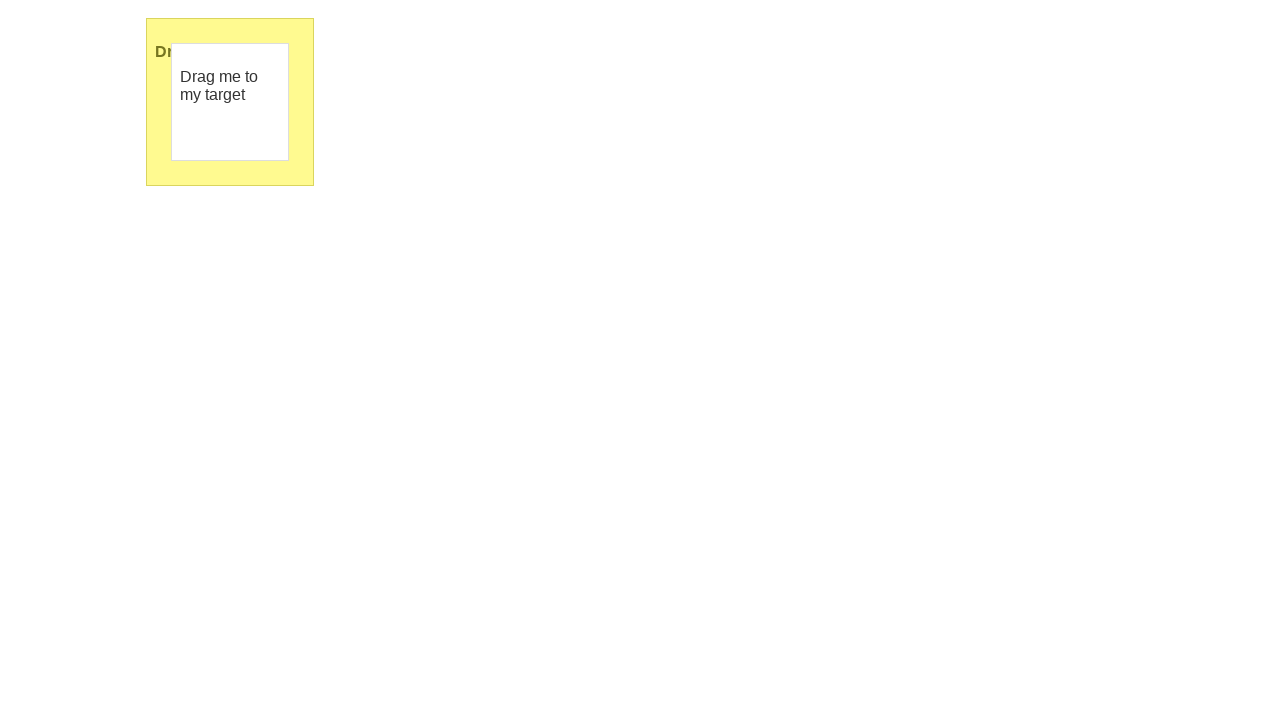